Tests the search functionality on a demo e-commerce blog by entering "pants" in the search box and clicking the search button.

Starting URL: http://demo-acm-2.bird.eu/blog

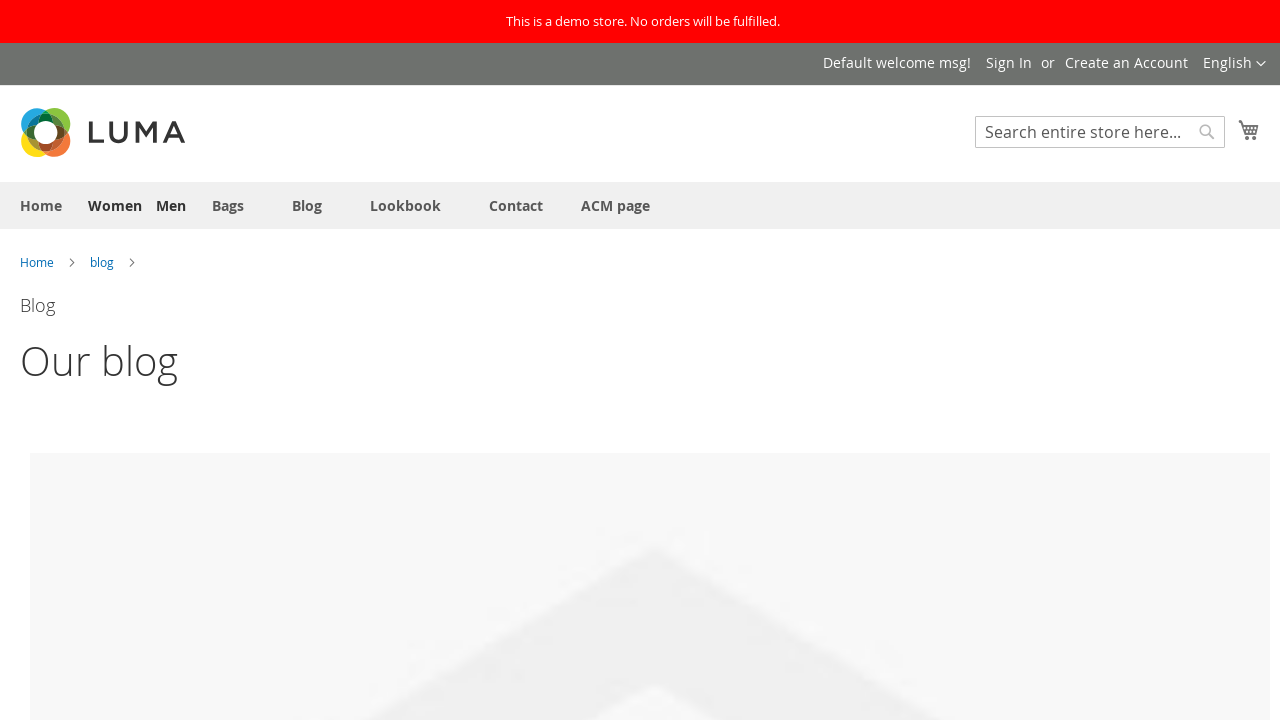

Filled search box with 'pants' on input[name='q']
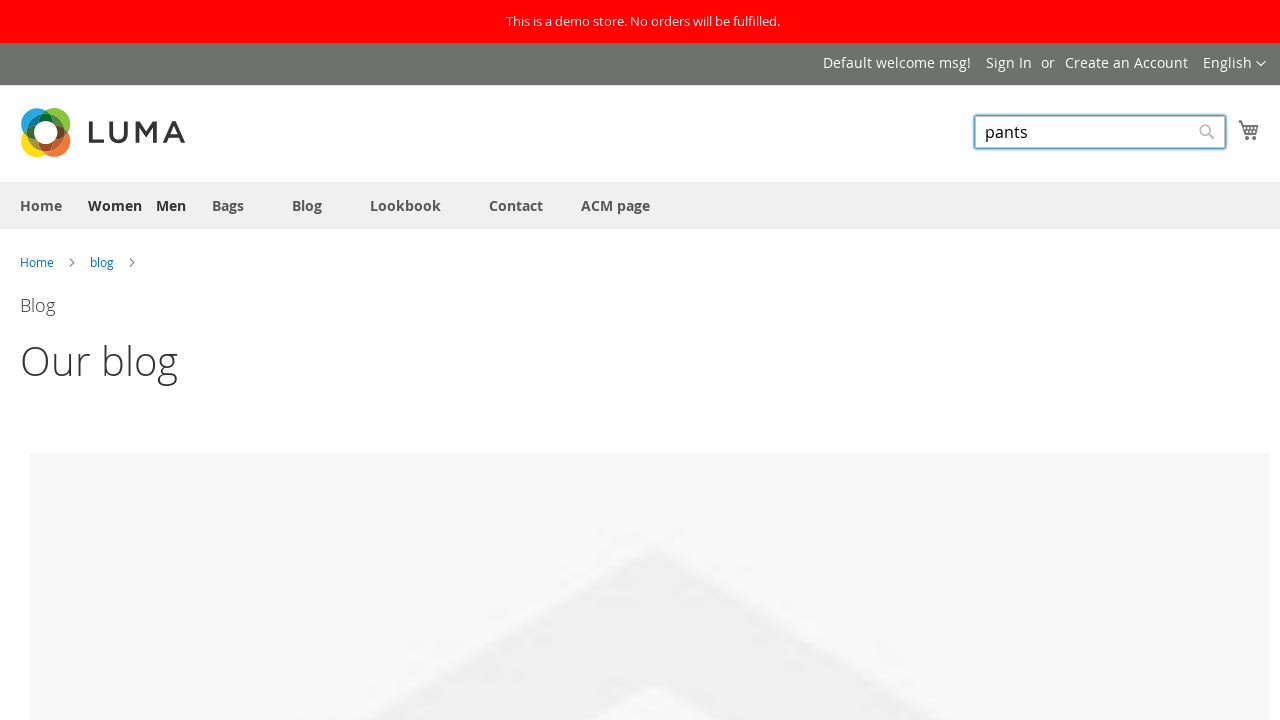

Clicked search button to submit search for 'pants' at (1207, 17) on .action.search
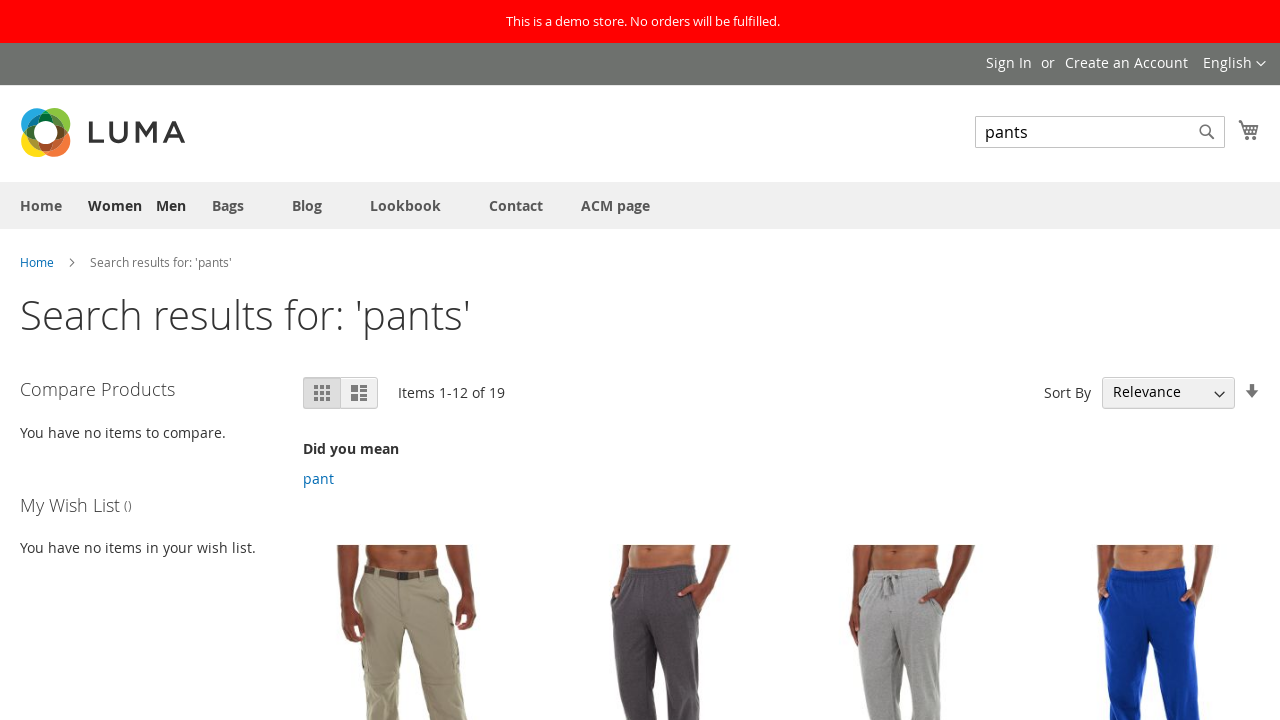

Search results loaded successfully
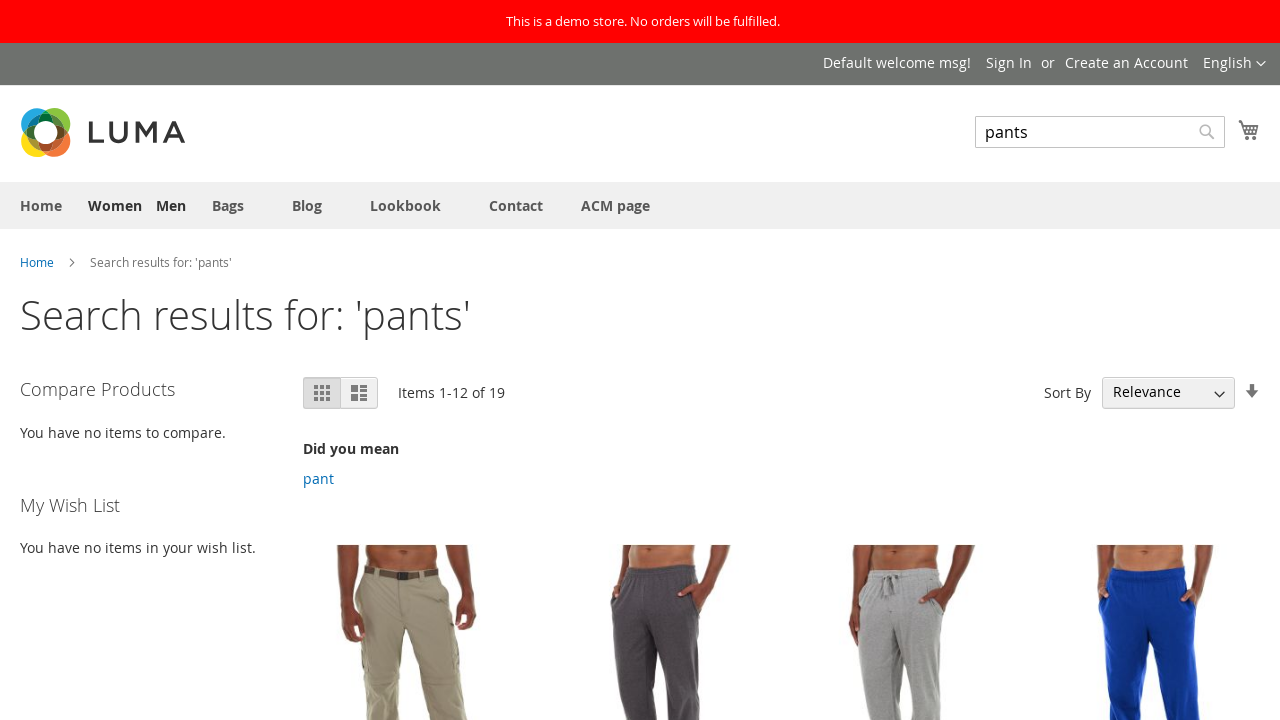

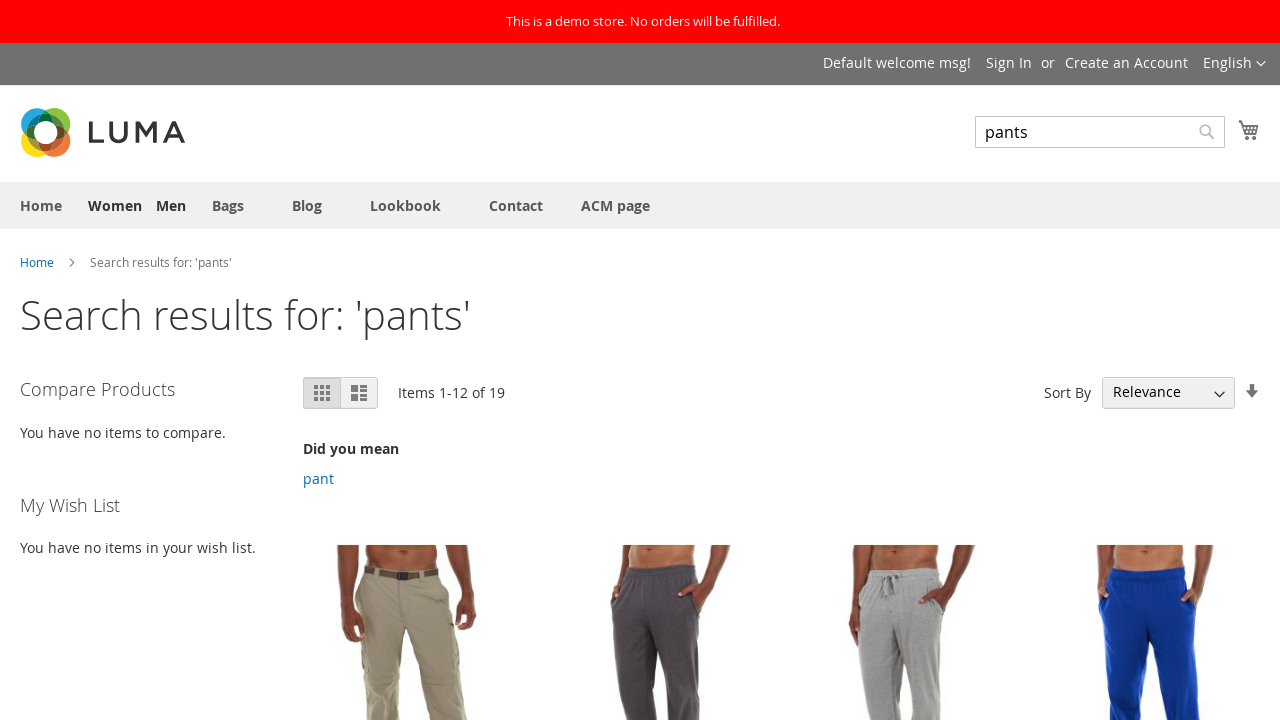